Tests iframe form submission by filling first and last name fields within an iframe, clicking submit, and validating the result message

Starting URL: https://techglobal-training.com/frontend

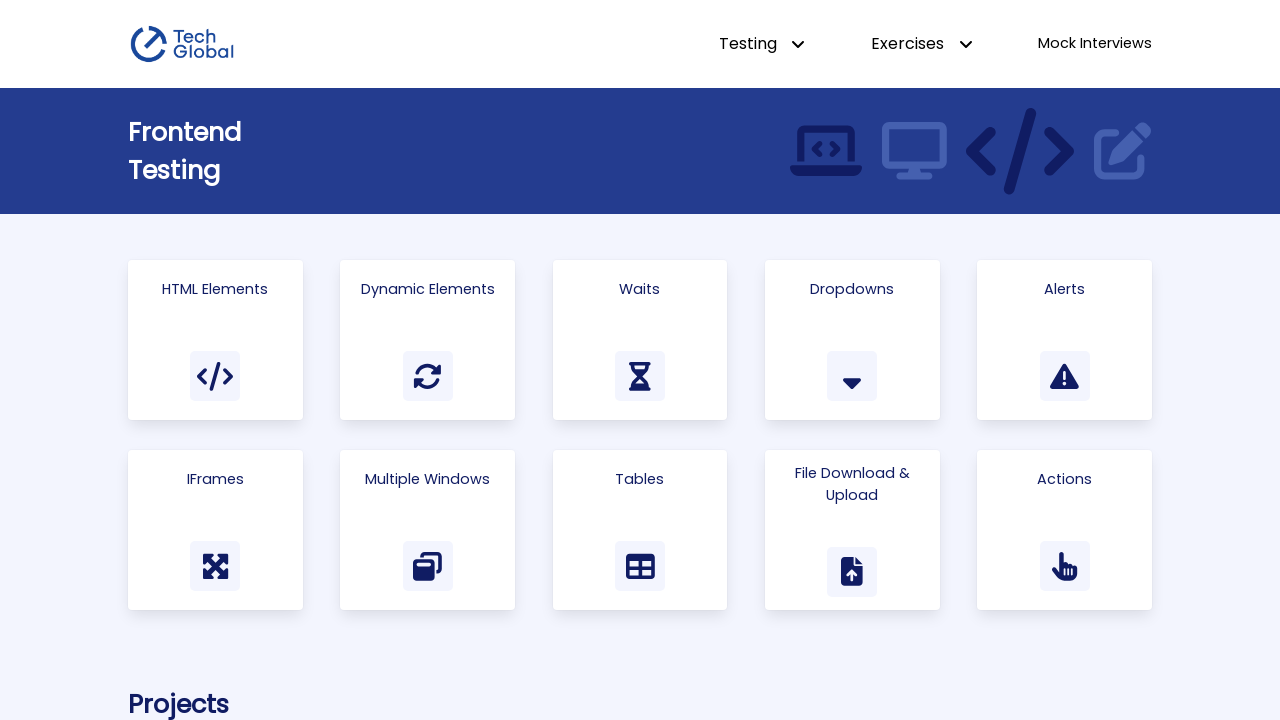

Clicked on IFrames card/link at (215, 530) on a:has-text('IFrames')
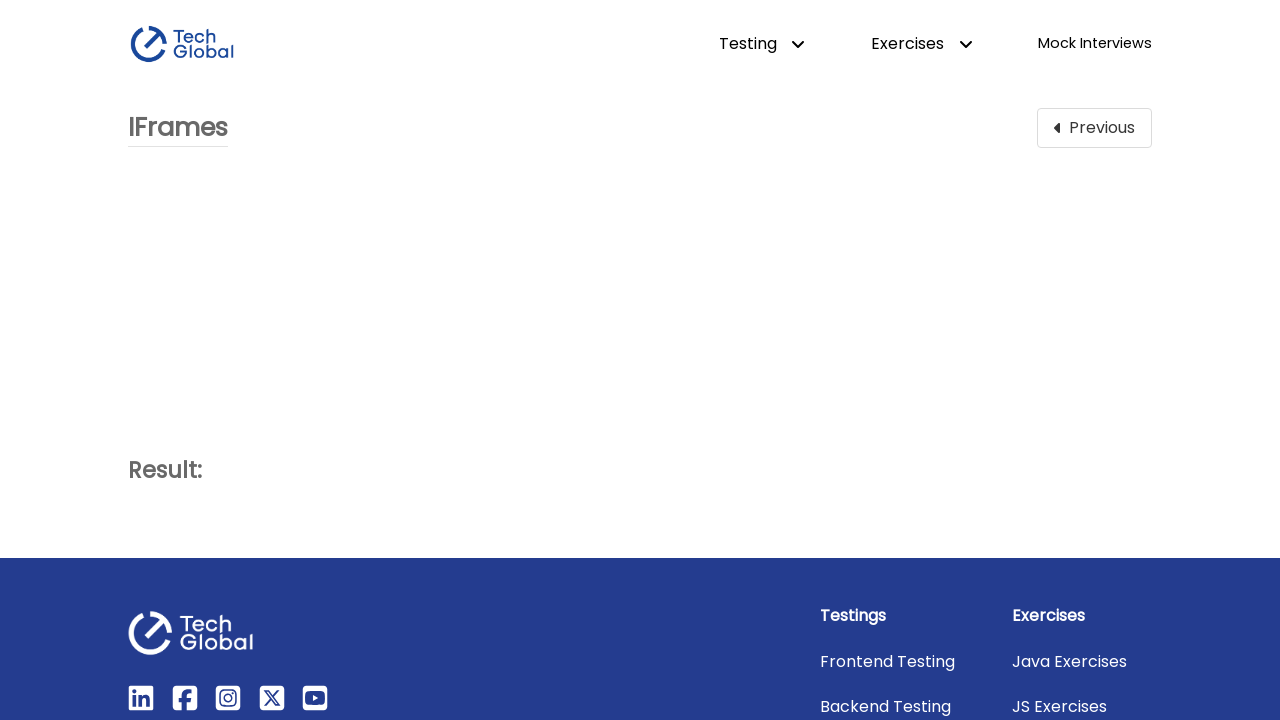

Located iframe with id 'form_frame'
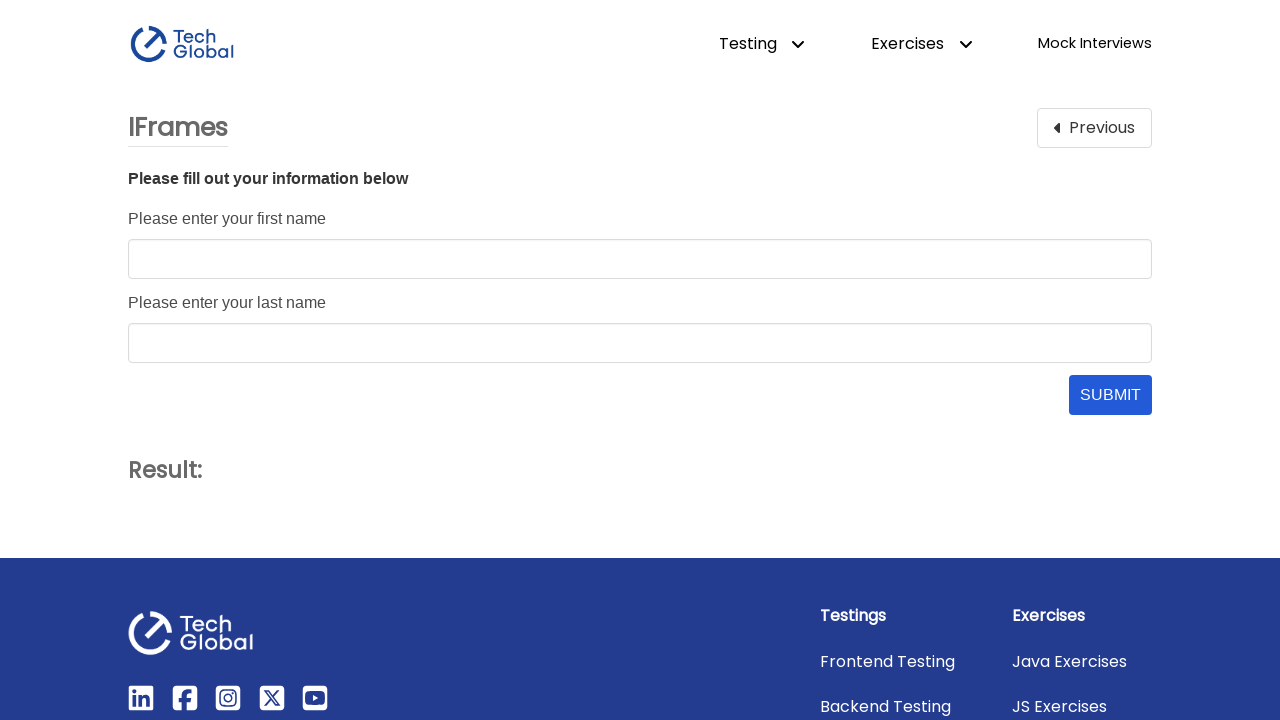

Waited for last name field to be visible in iframe
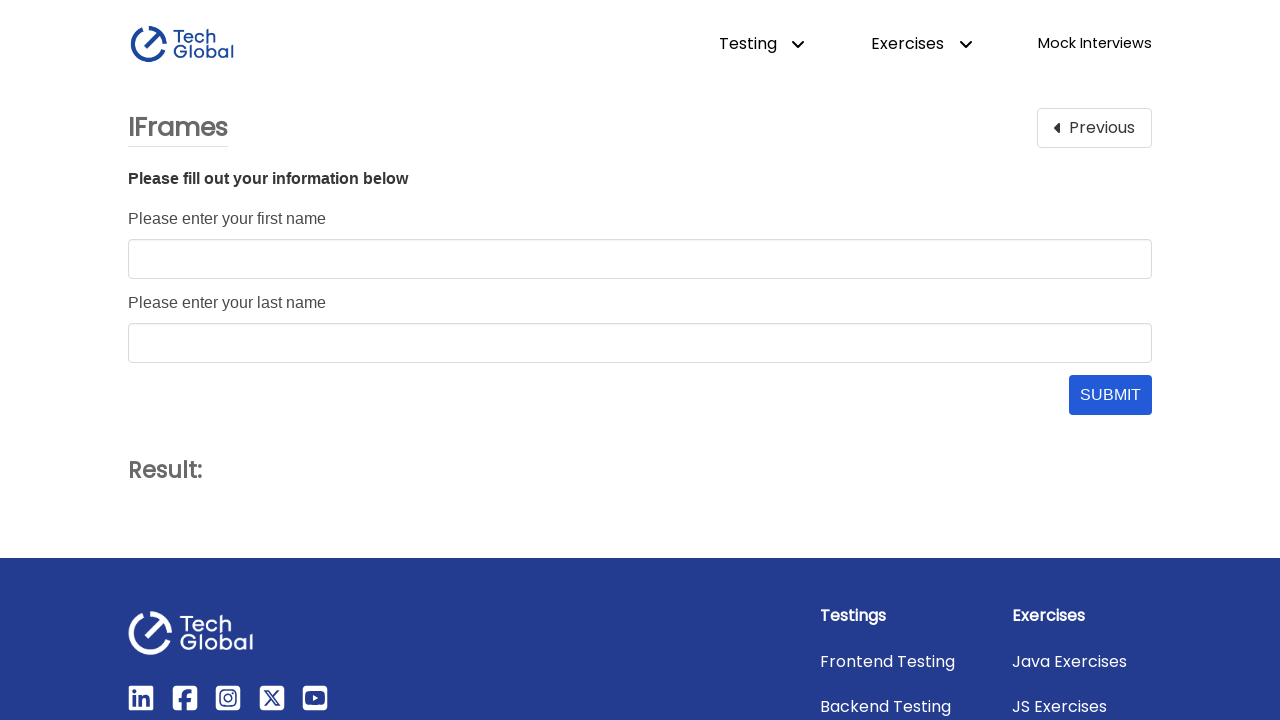

Filled first name field with 'John' on #form_frame >> internal:control=enter-frame >> #first_name
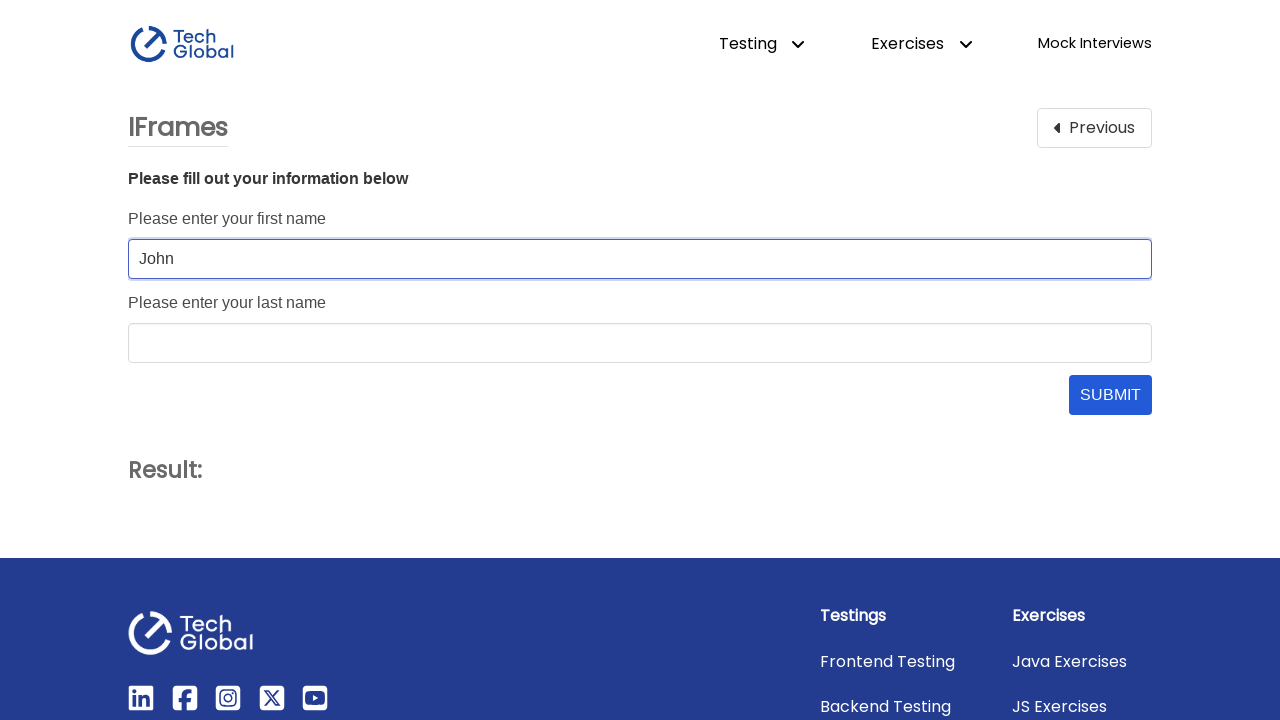

Filled last name field with 'Doe' on #form_frame >> internal:control=enter-frame >> #last_name
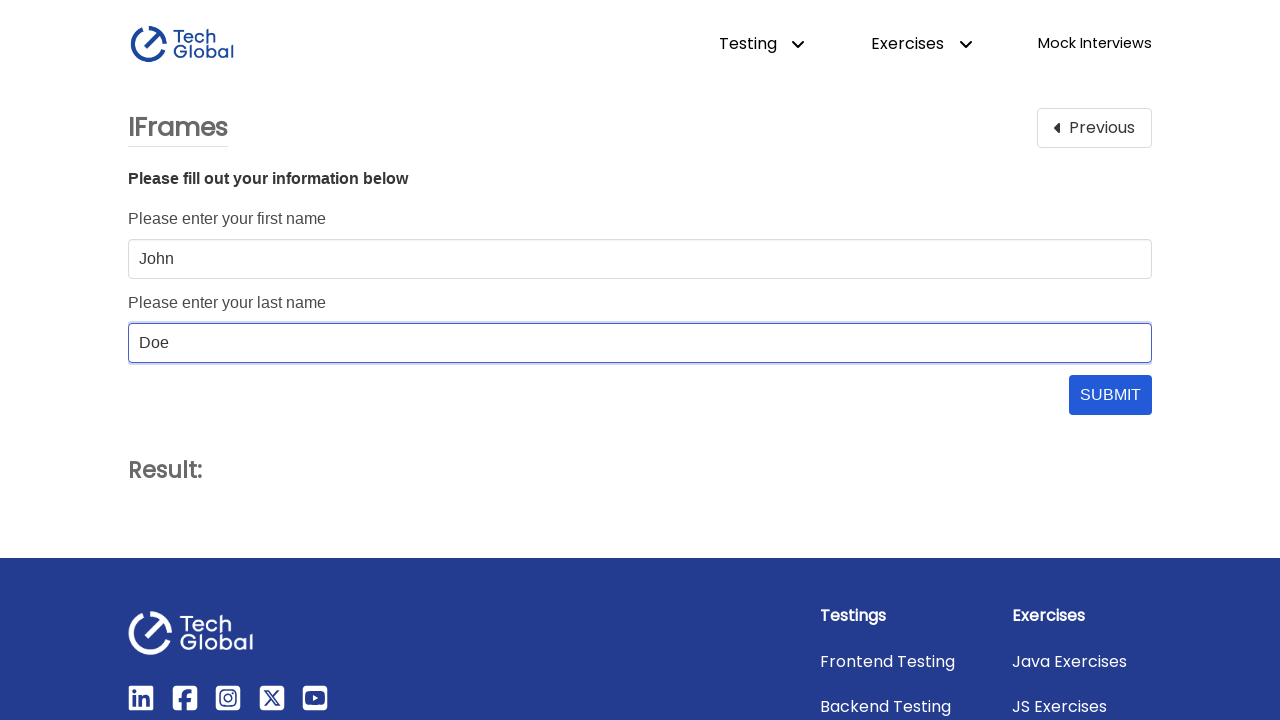

Clicked submit button in iframe at (1110, 395) on #form_frame >> internal:control=enter-frame >> #submit
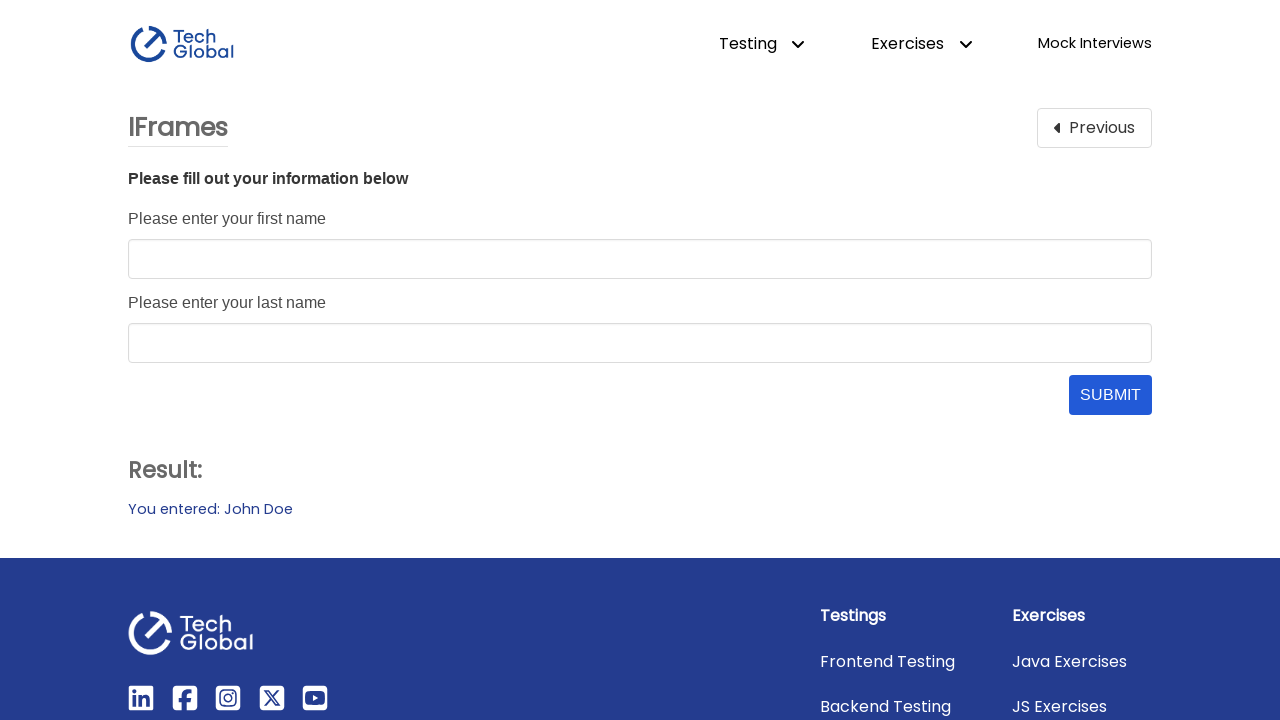

Verified result message displays 'You entered: John Doe'
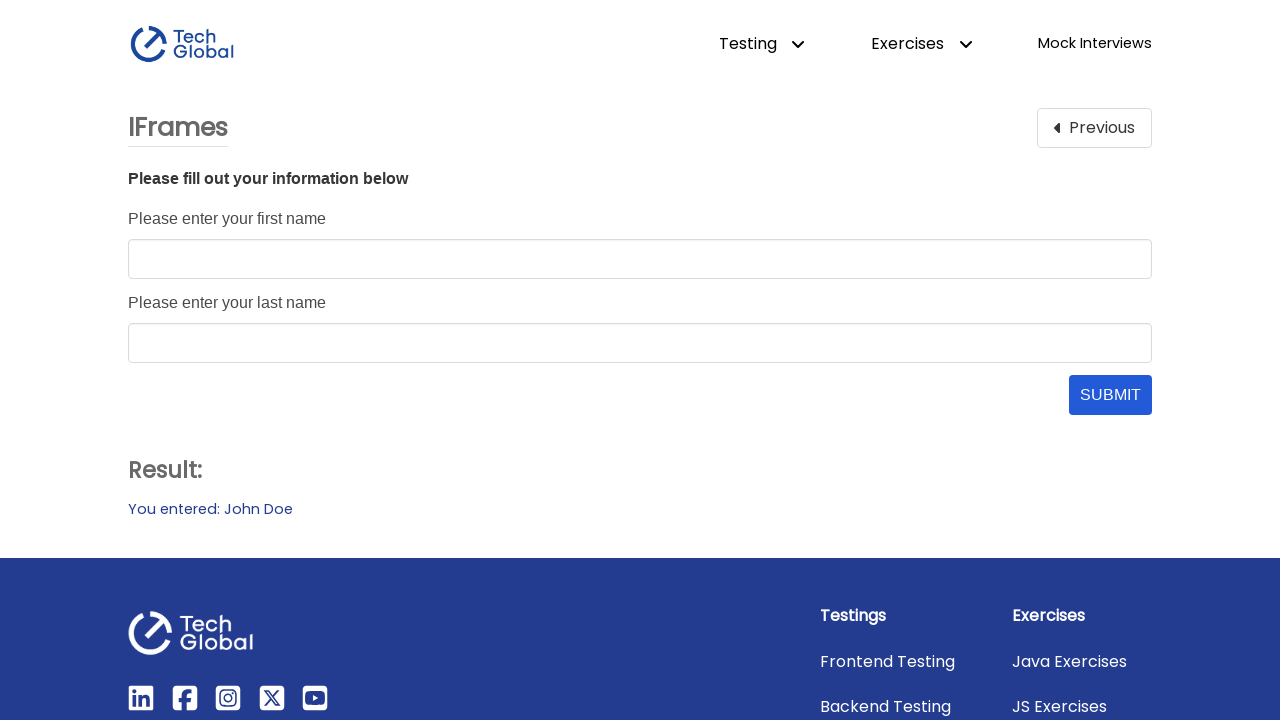

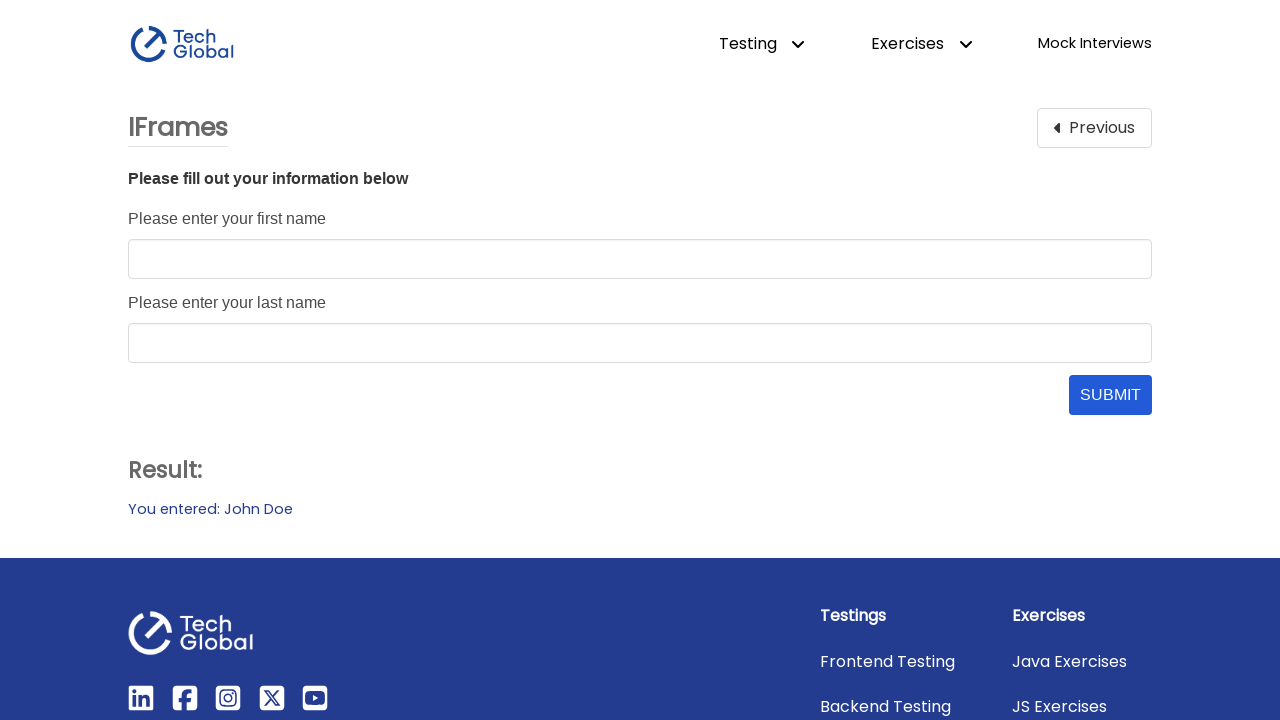